Tests dropdown menu functionality by clicking on a dropdown button and selecting the Gmail option from the dropdown menu

Starting URL: http://omayo.blogspot.com

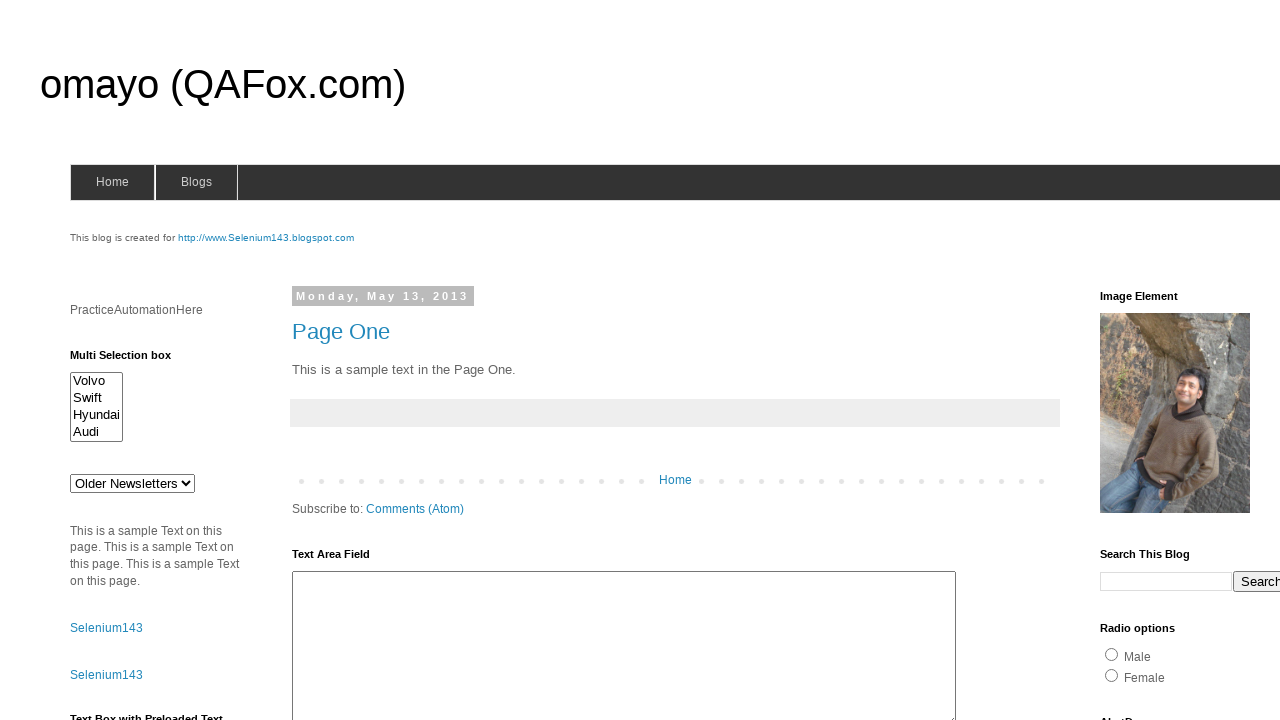

Clicked dropdown button to open menu at (1227, 360) on .dropbtn
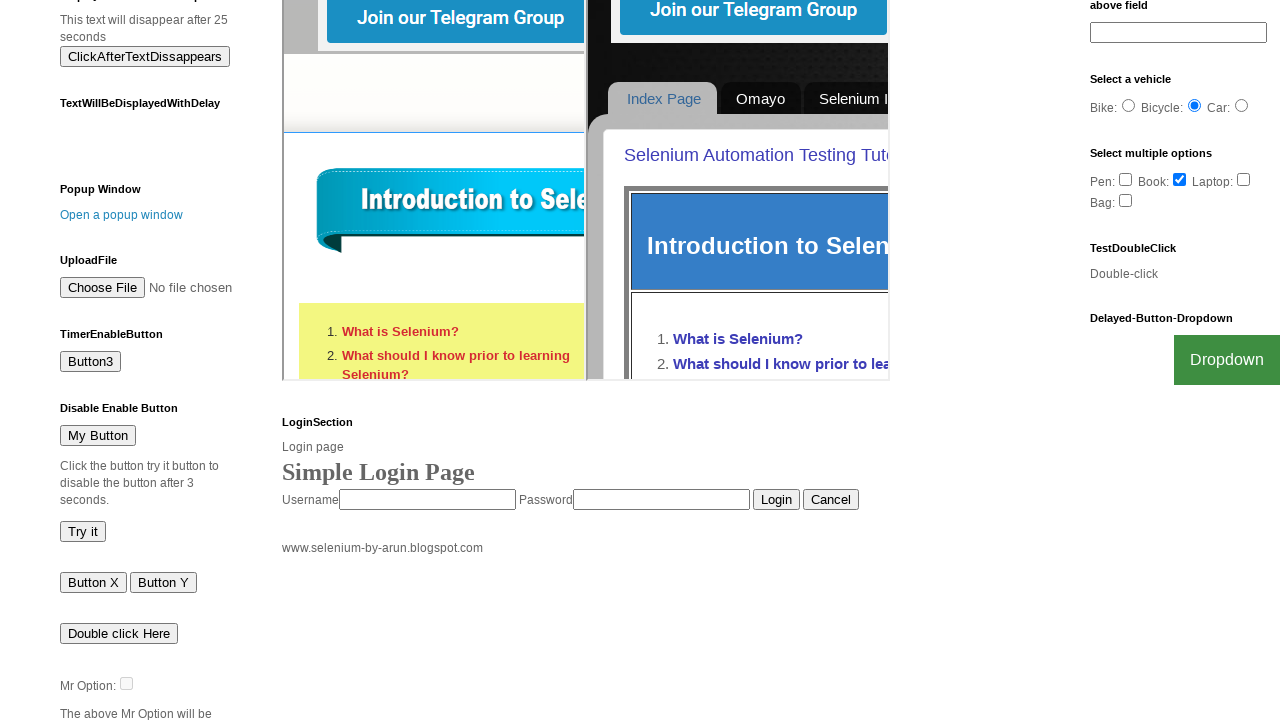

Gmail option became visible in dropdown menu
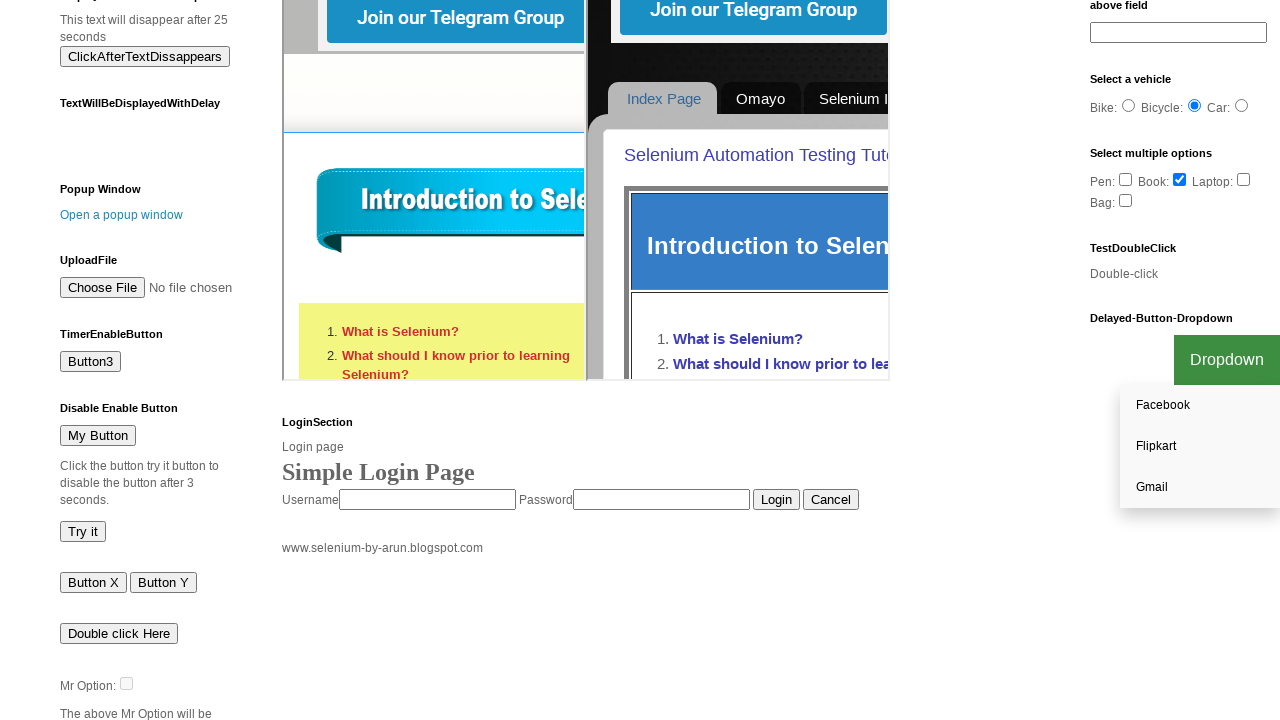

Clicked Gmail option from dropdown menu at (1200, 487) on xpath=//a[text()='Gmail']
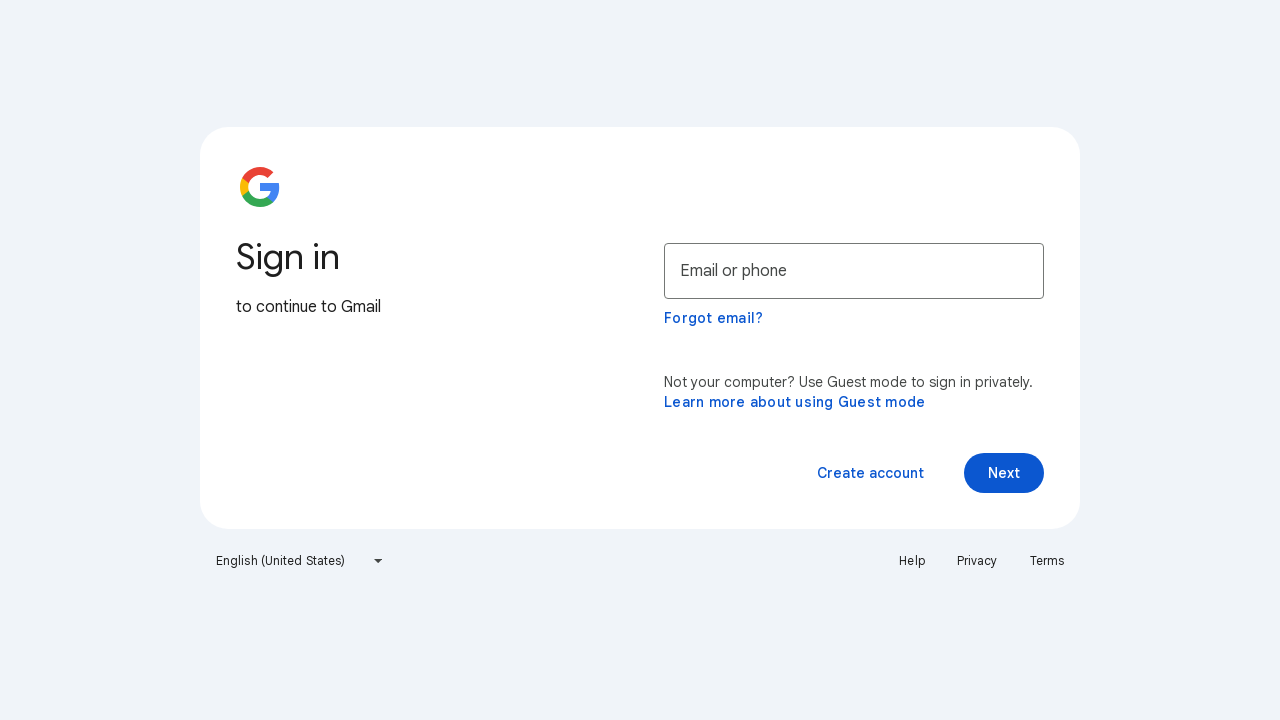

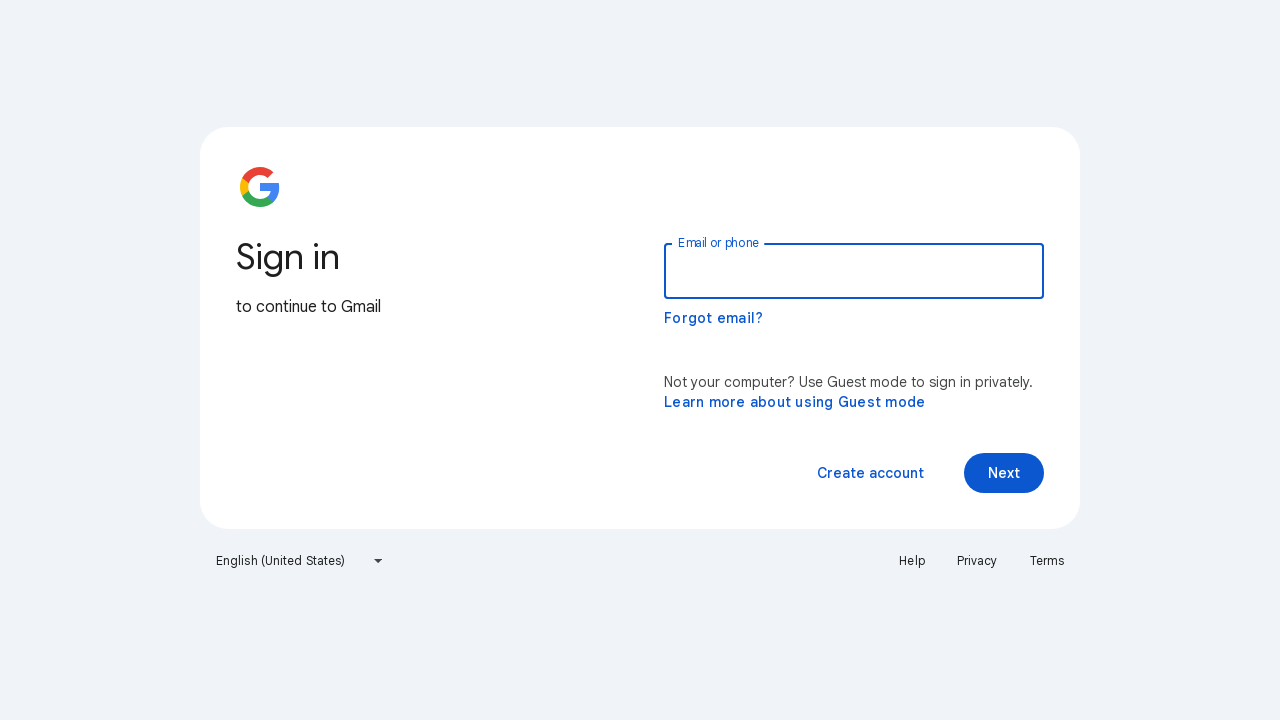